Navigates to a test blog page and clicks a link that opens a popup window, demonstrating browser window handling.

Starting URL: http://omayo.blogspot.com/

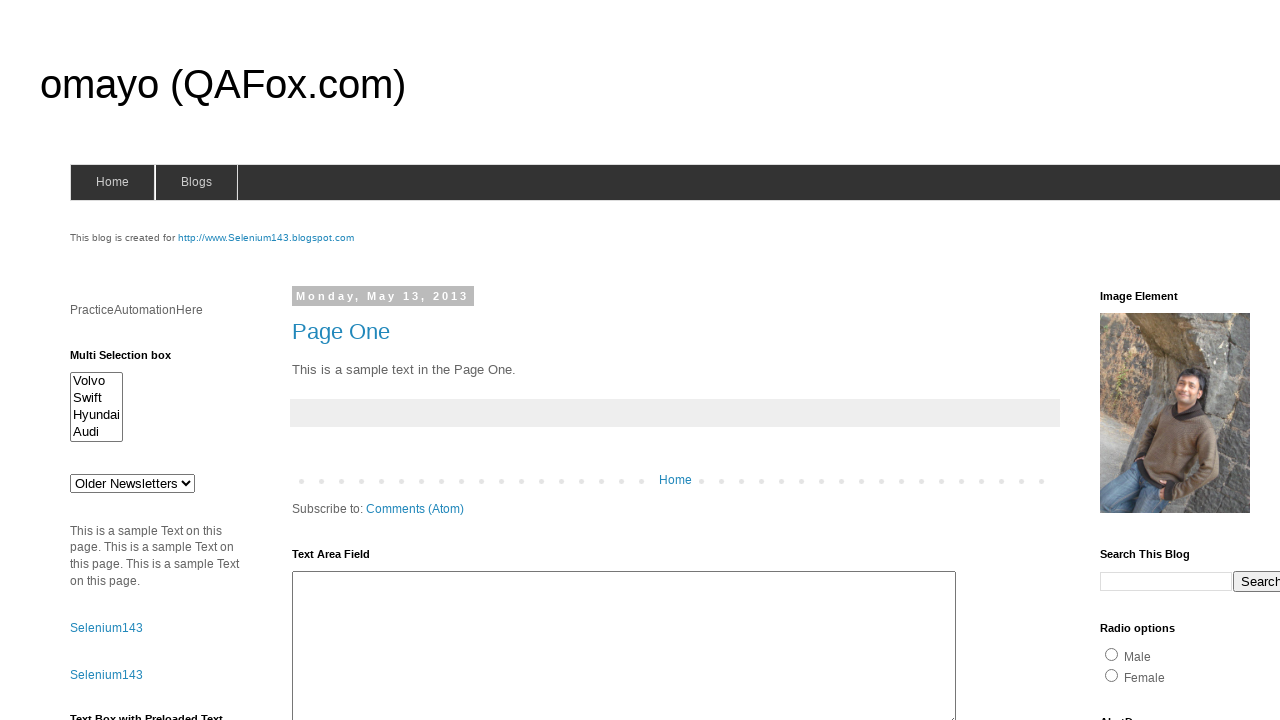

Clicked link to open a popup window at (132, 360) on xpath=//a[.='Open a popup window']
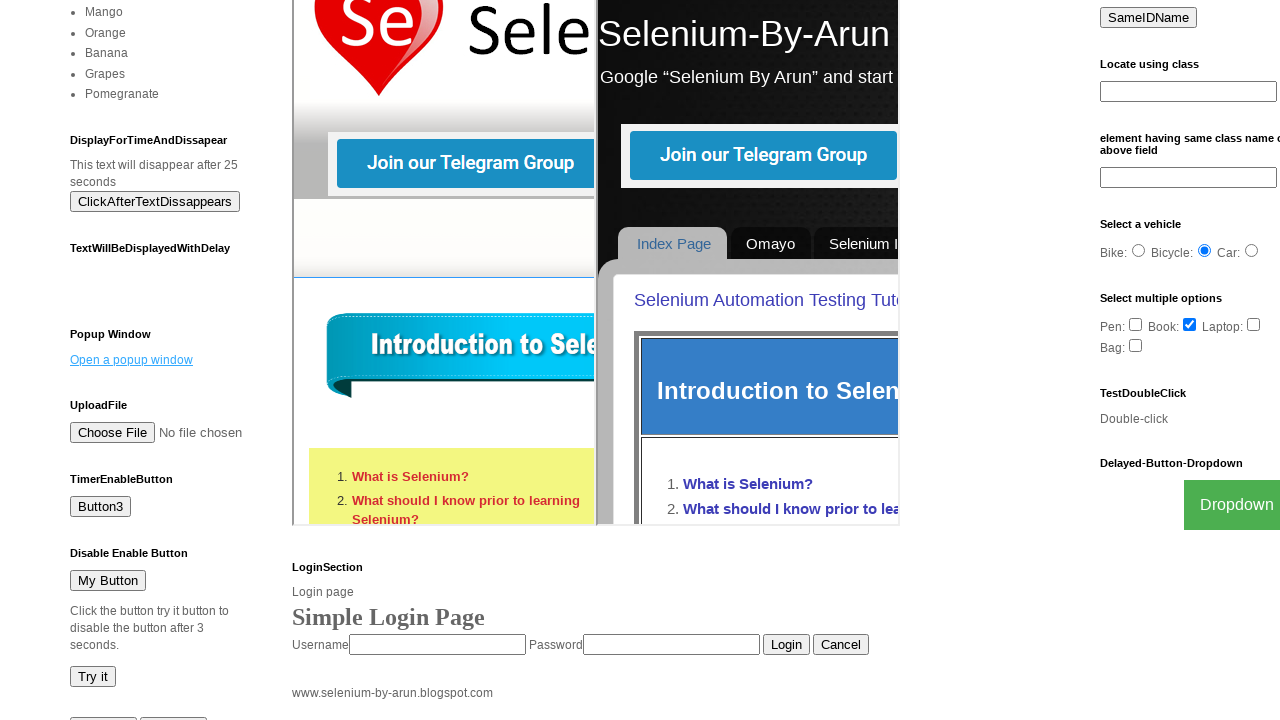

Waited 2 seconds for popup window to open
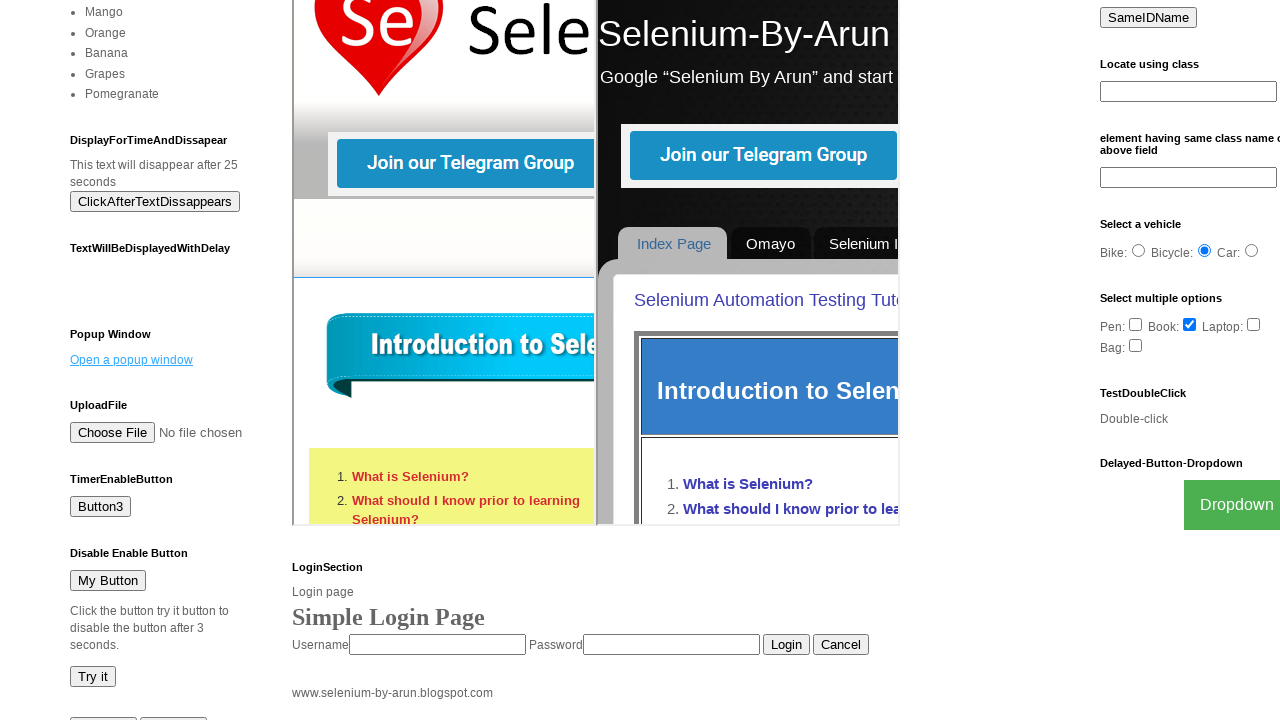

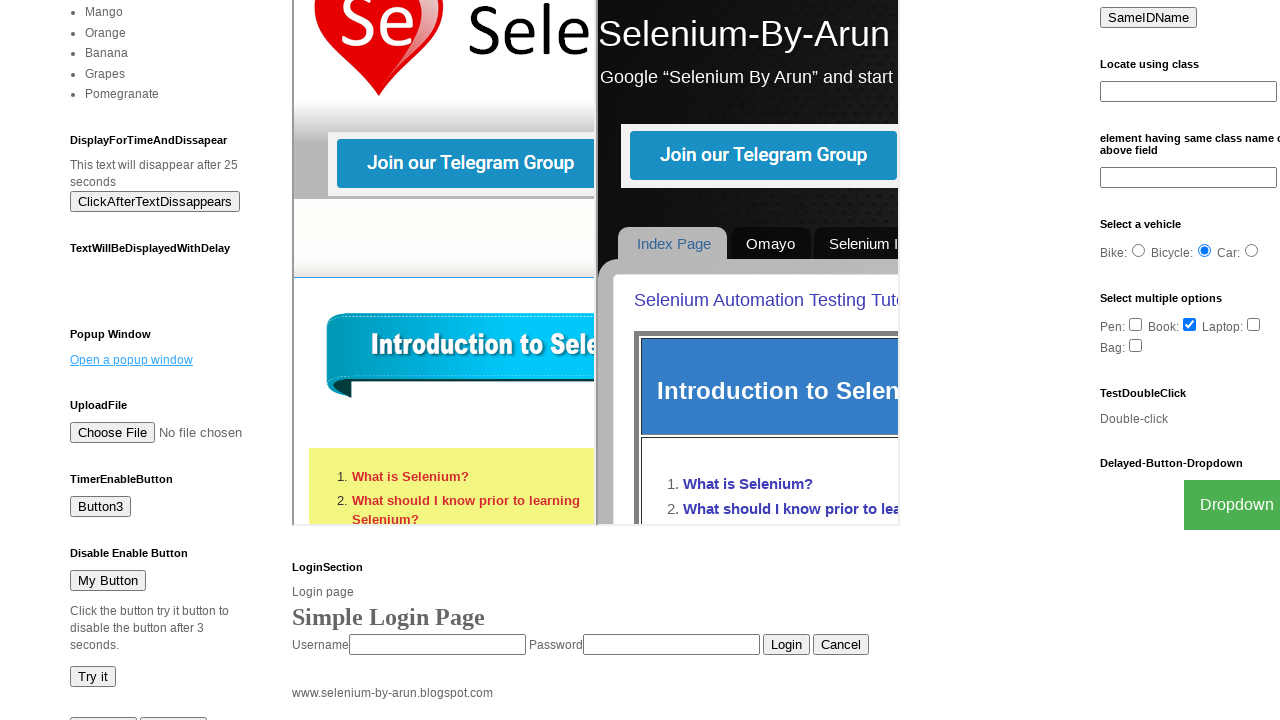